Tests dynamic loading functionality by clicking a start button and verifying that a hidden "Hello World!" element becomes visible after loading

Starting URL: https://the-internet.herokuapp.com/dynamic_loading/1

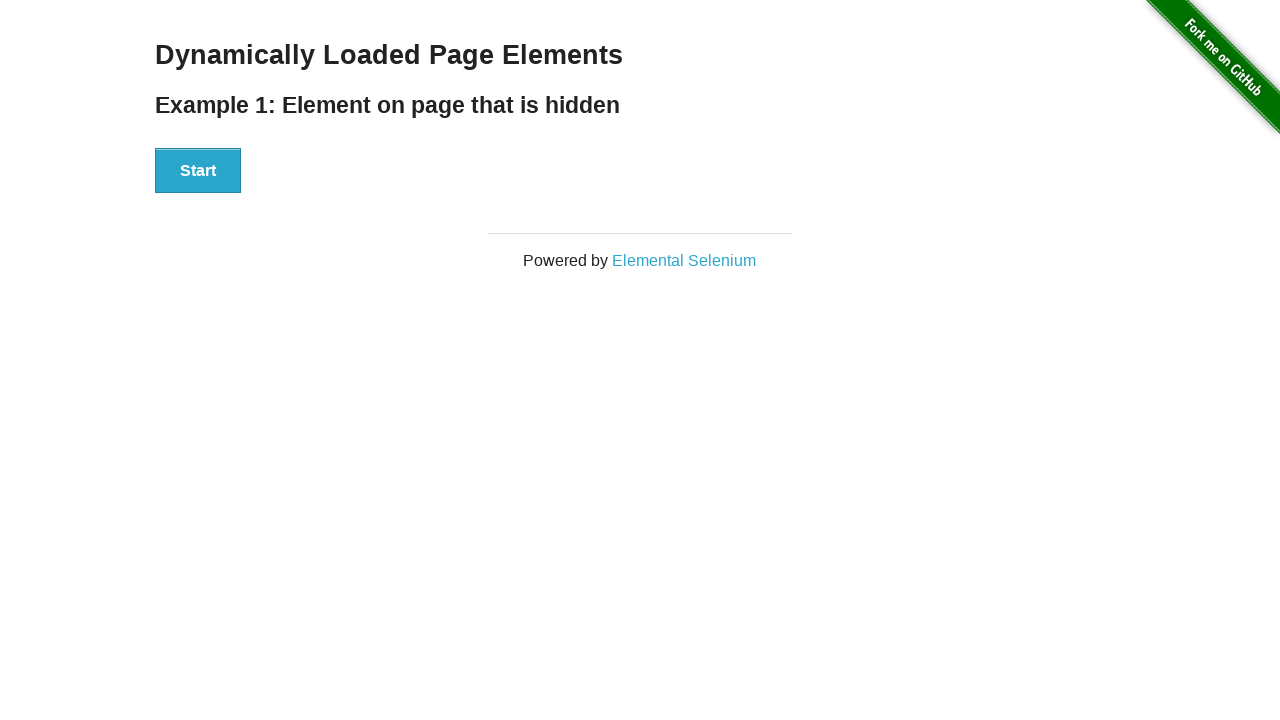

Located 'Hello World!' element
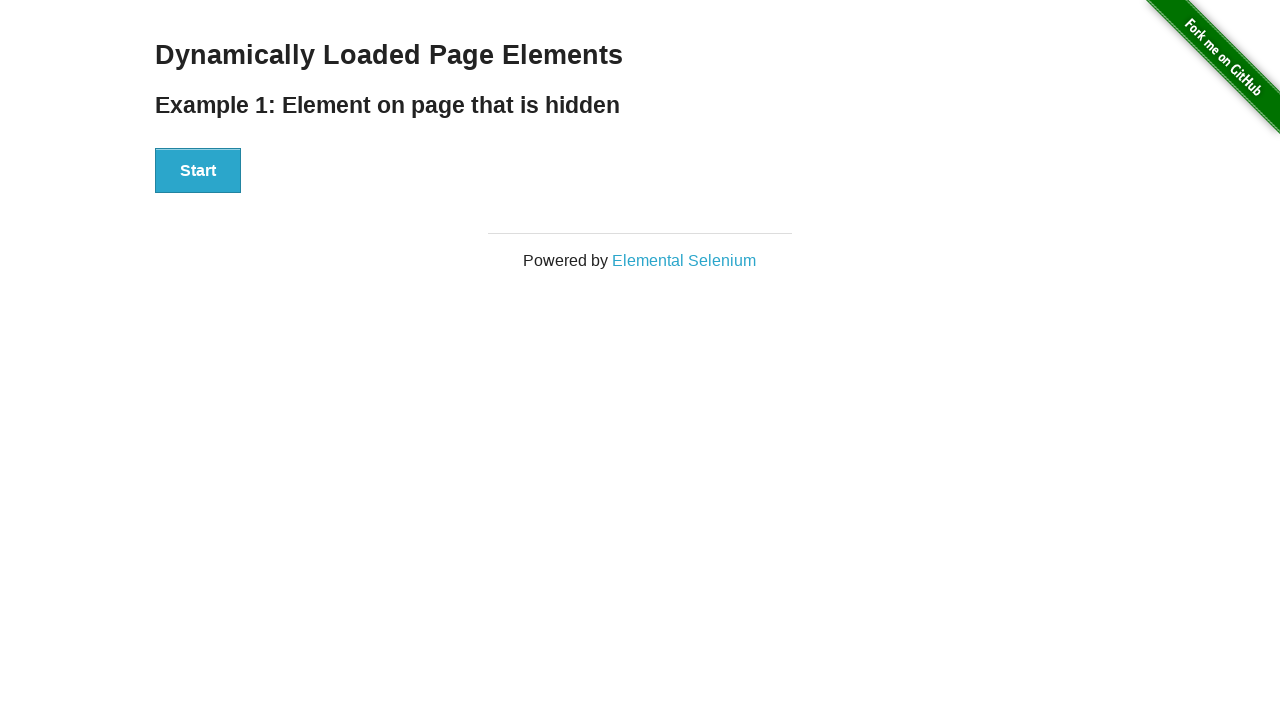

Verified 'Hello World!' element is not visible initially
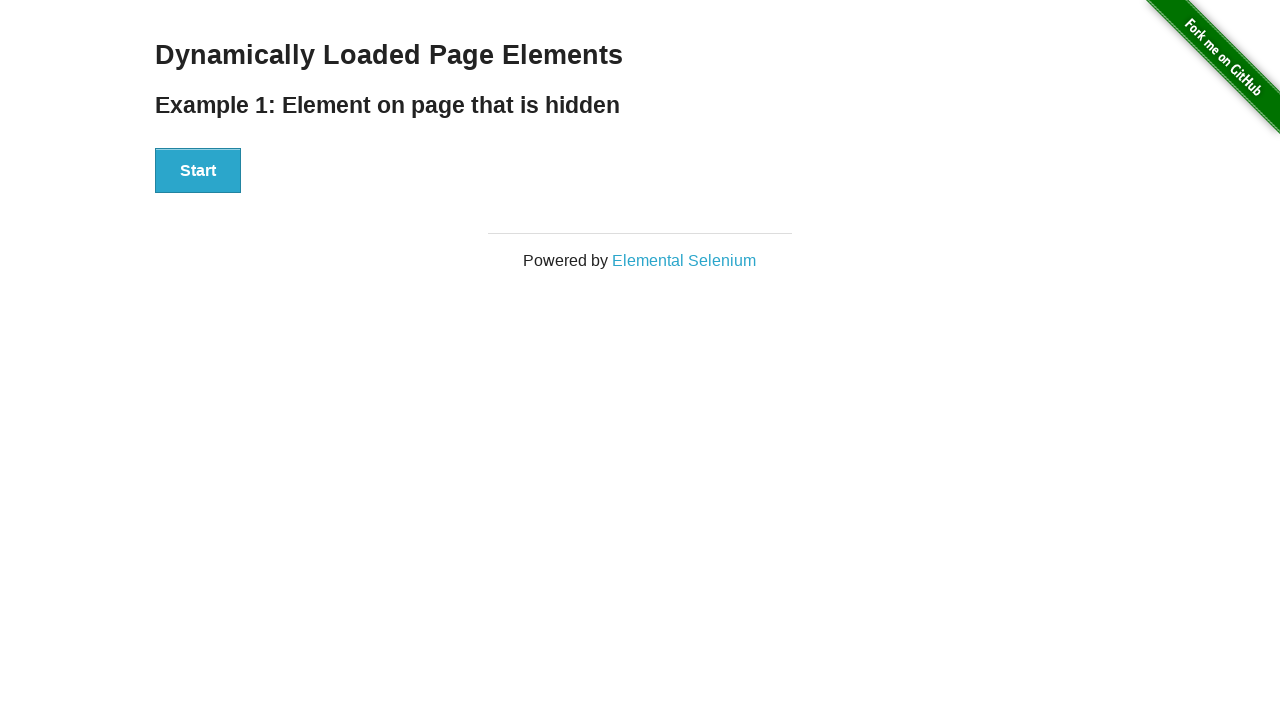

Clicked start button to trigger dynamic loading at (198, 171) on #start>button
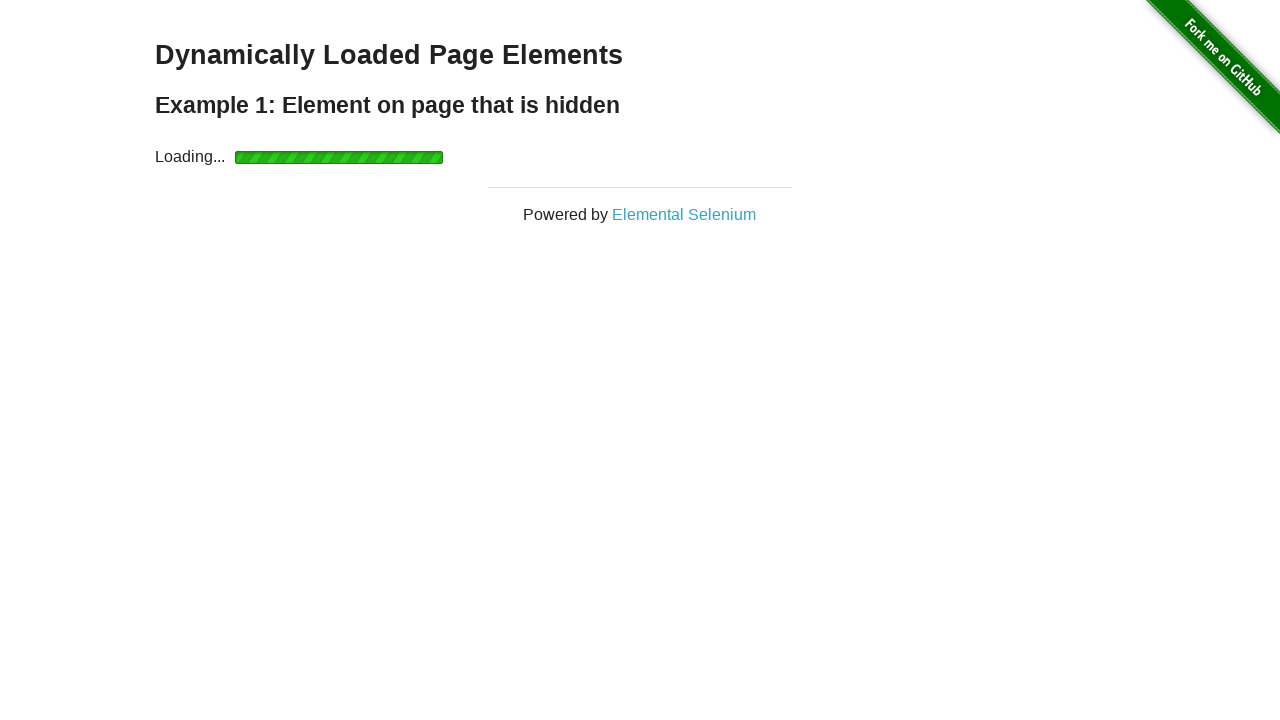

Waited for 'Hello World!' element to become visible after loading
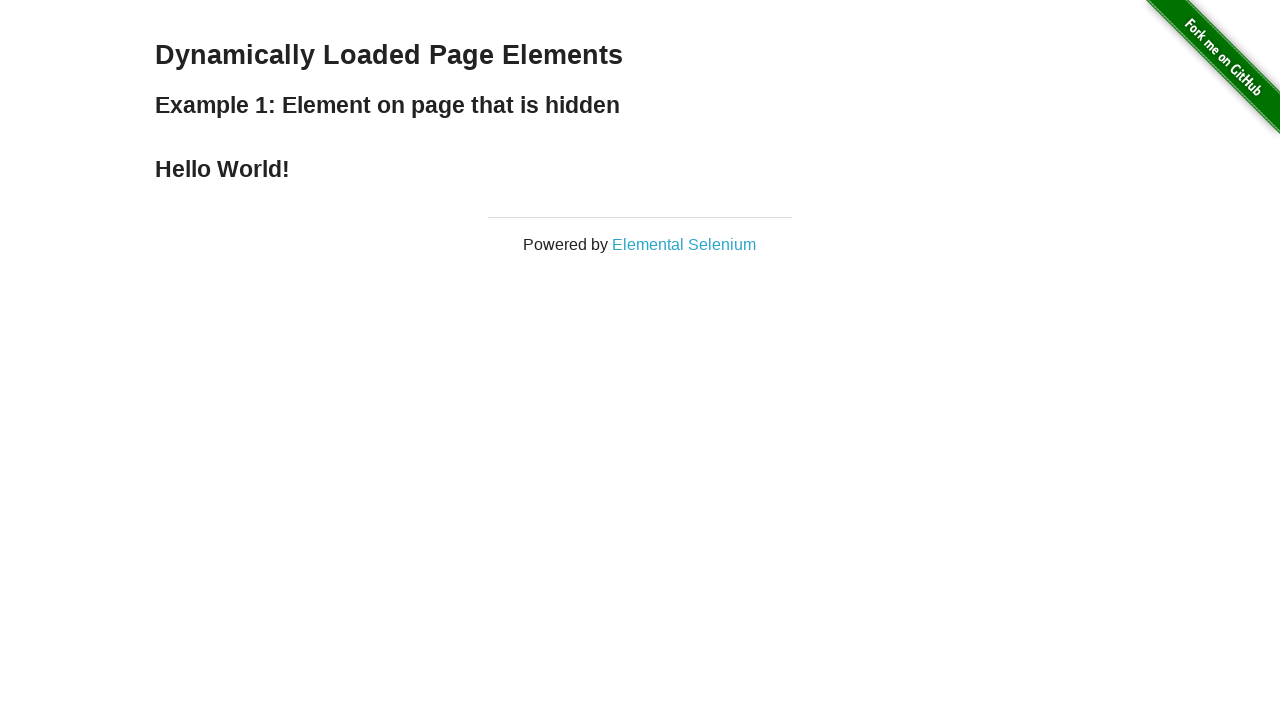

Verified 'Hello World!' element is now visible after loading
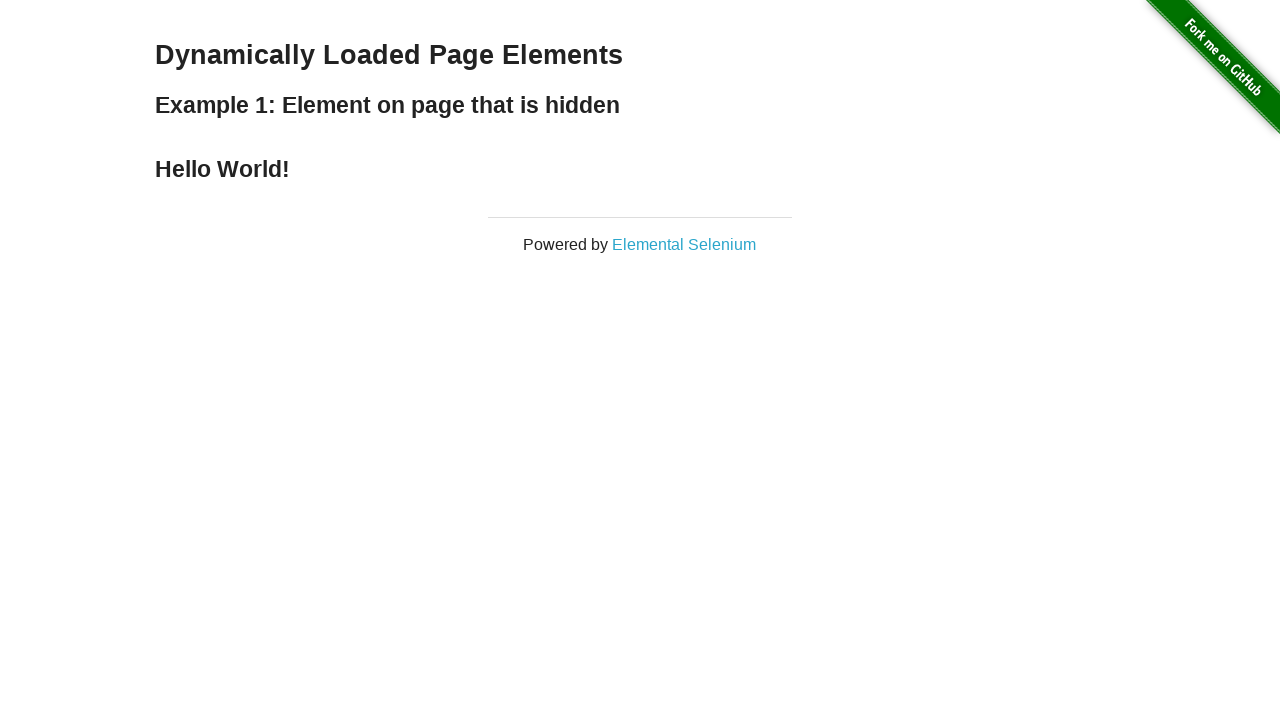

Verified text content is 'Hello World!'
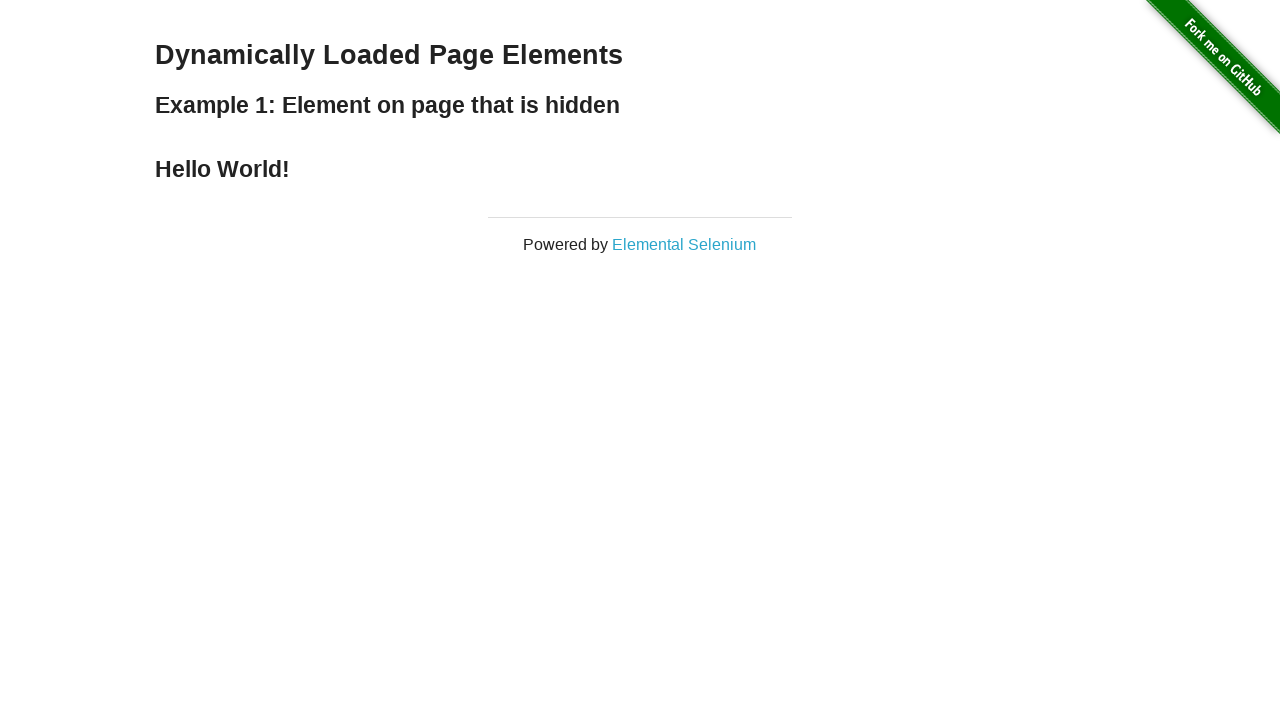

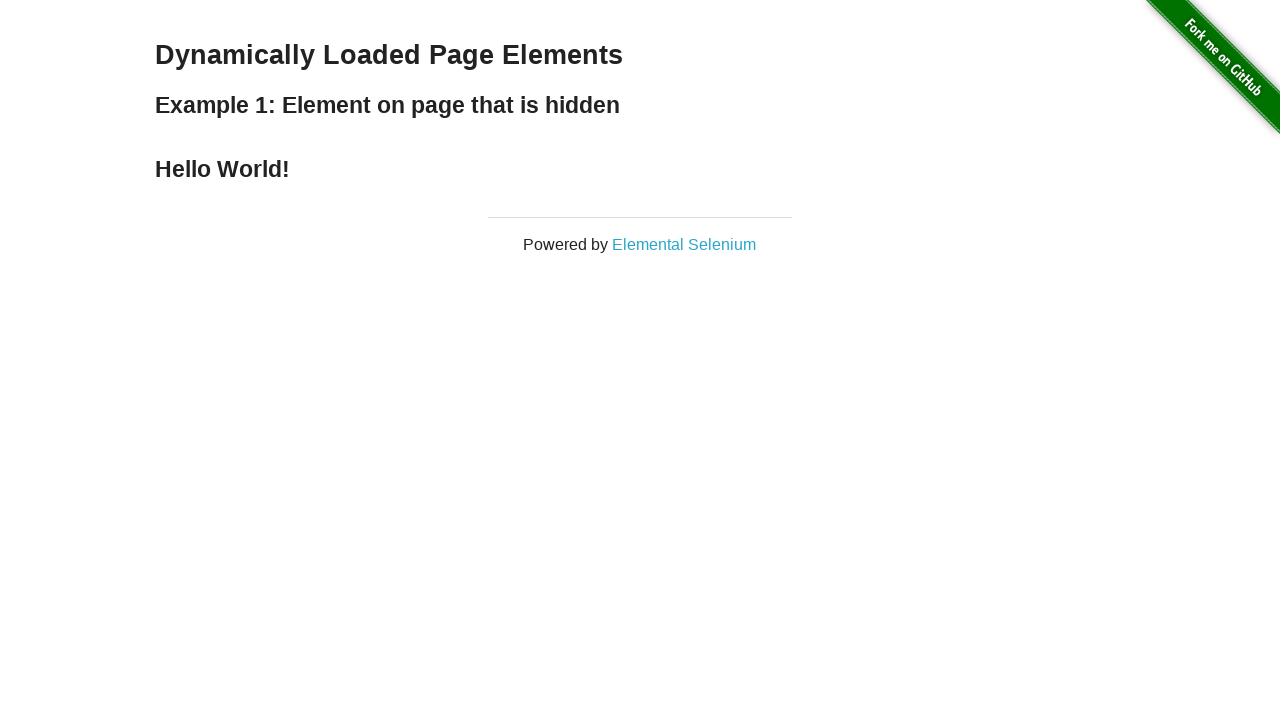